Tests that typing in the park name search field displays a suggestion box with matching park names.

Starting URL: https://bcparks.ca/

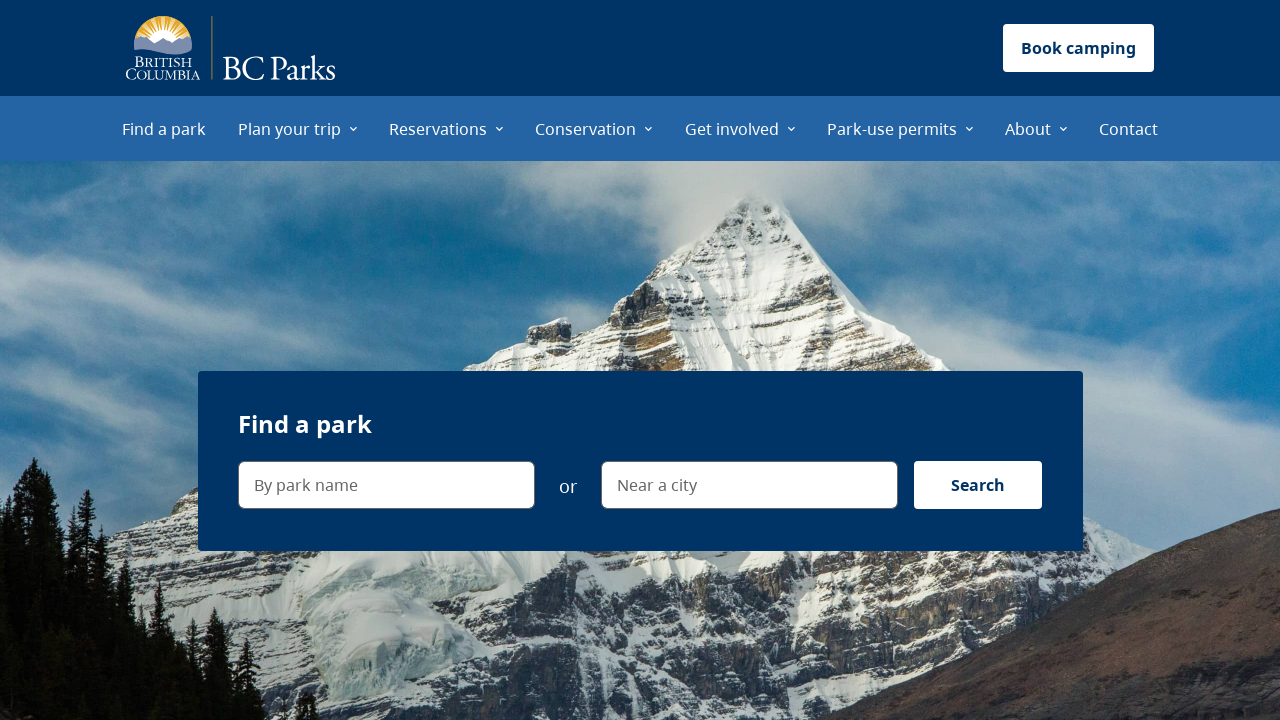

Clicked on 'Find a park' menu item at (164, 128) on internal:role=menuitem[name="Find a park"i]
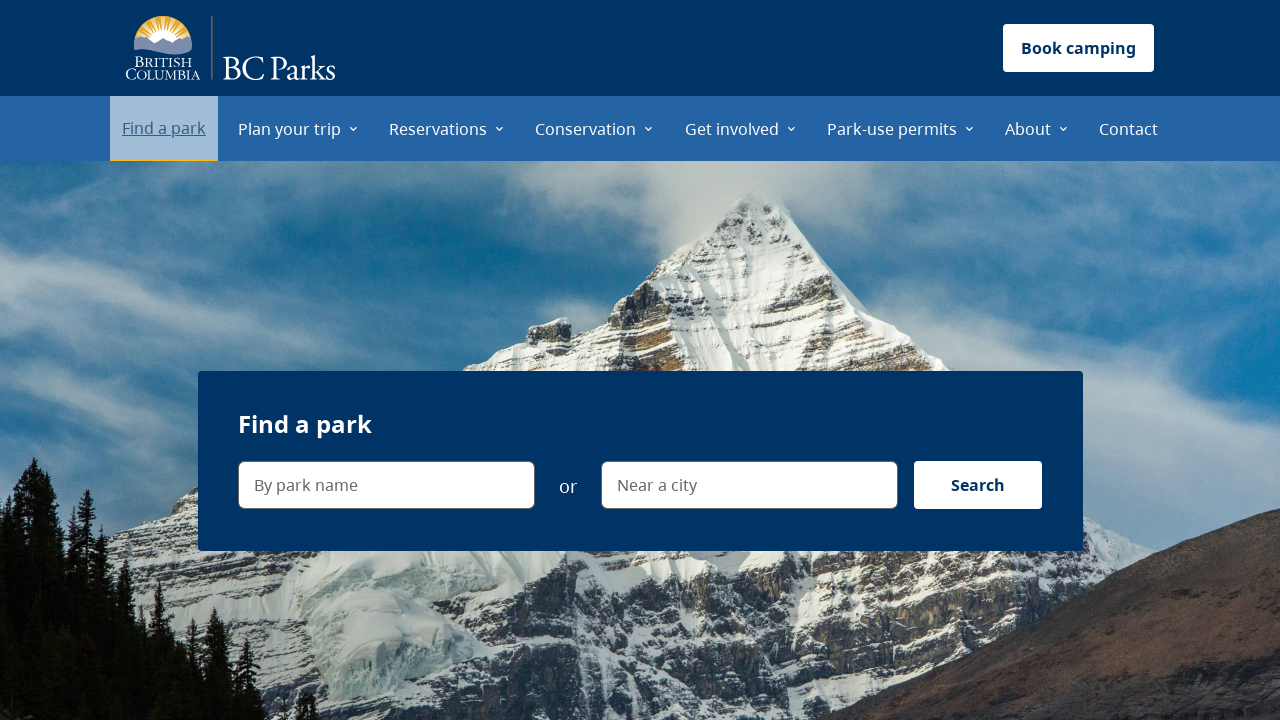

Page finished loading (networkidle state reached)
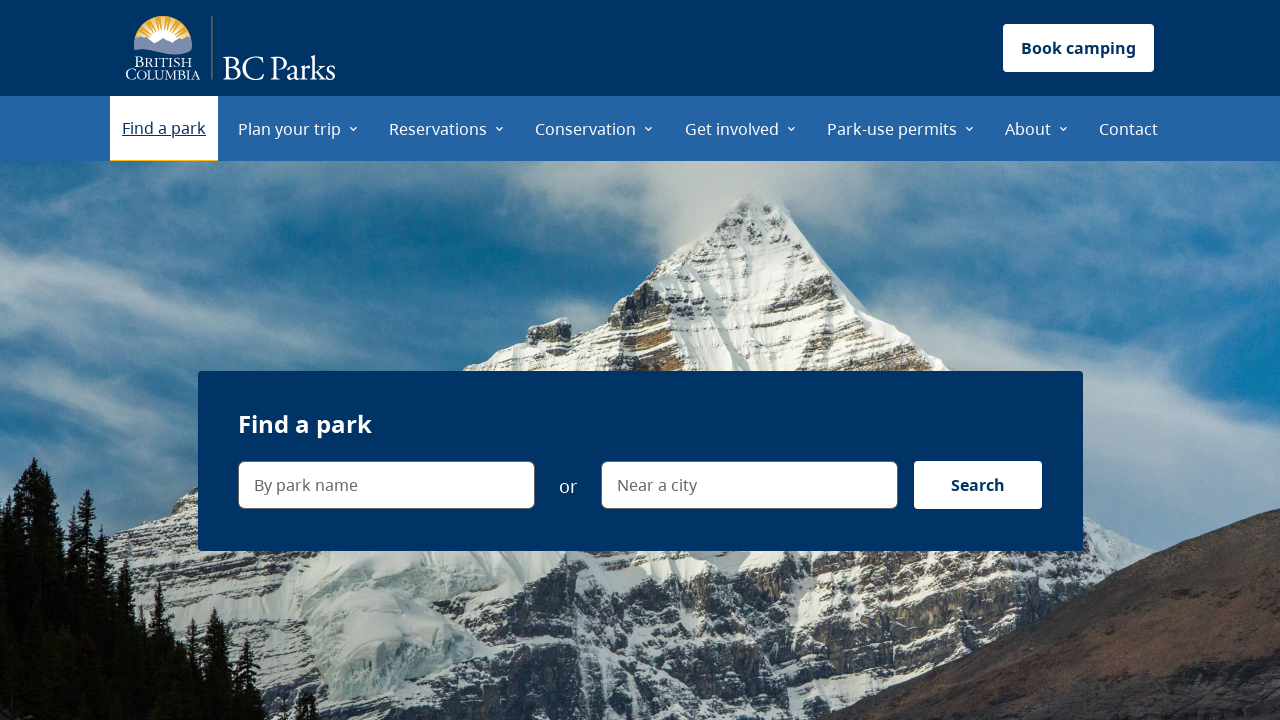

Confirmed navigation to find-a-park page
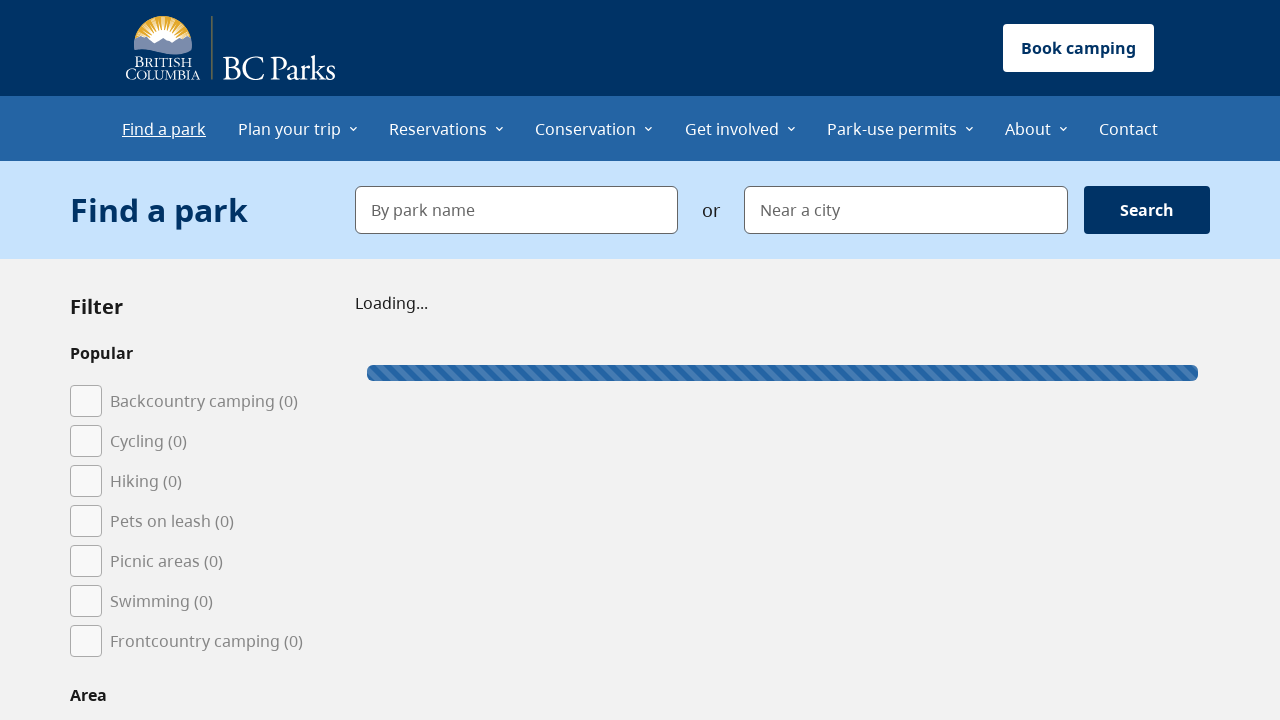

Typed 'J' in the park name search field on internal:label="By park name"i
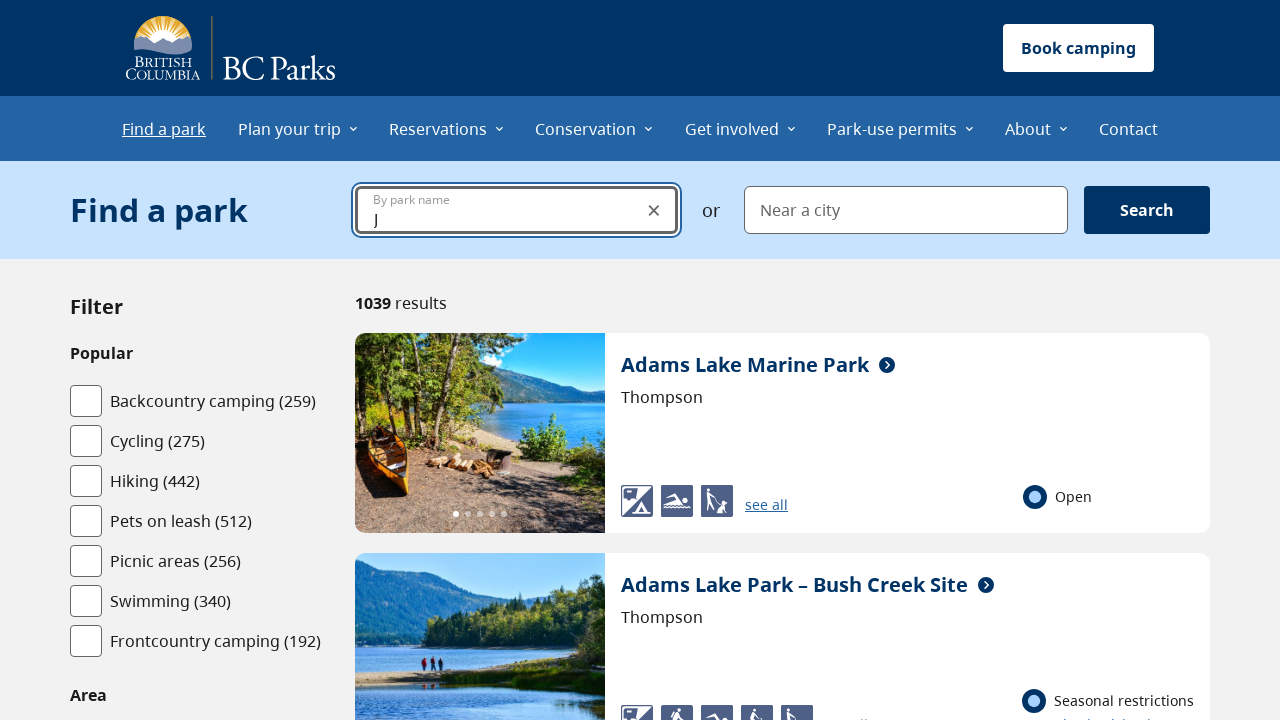

Suggestion box with park options is now visible
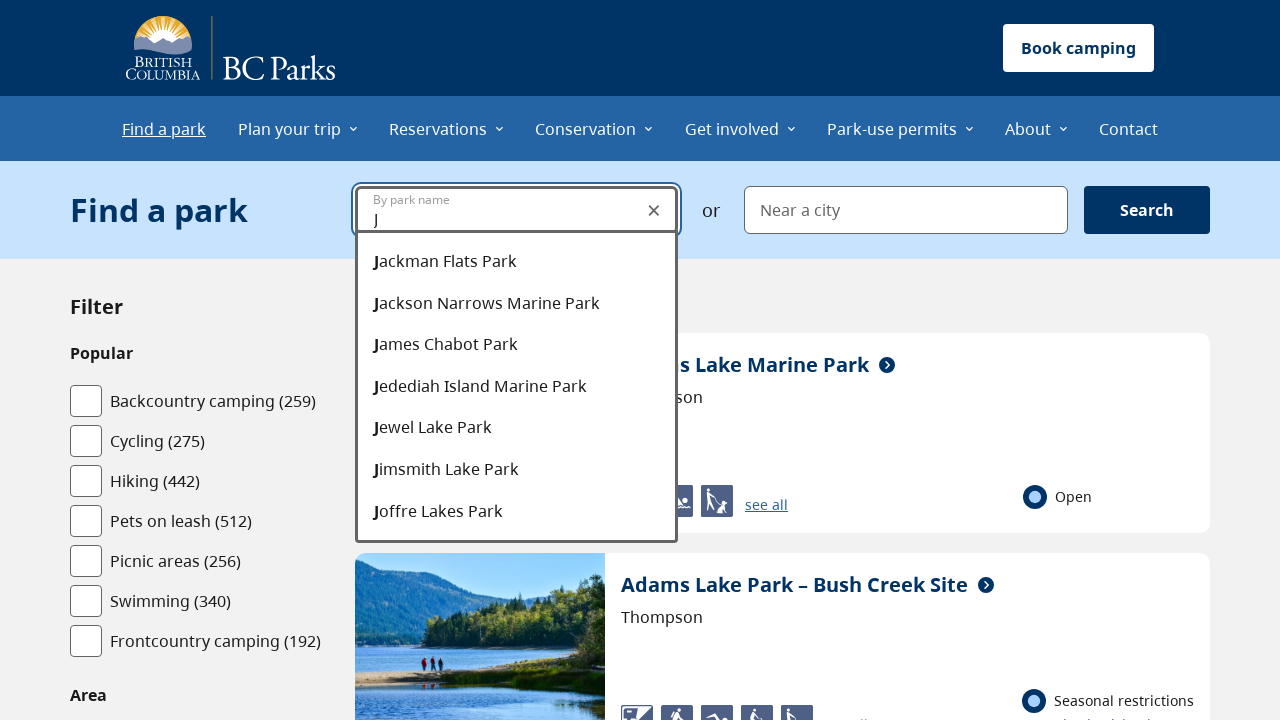

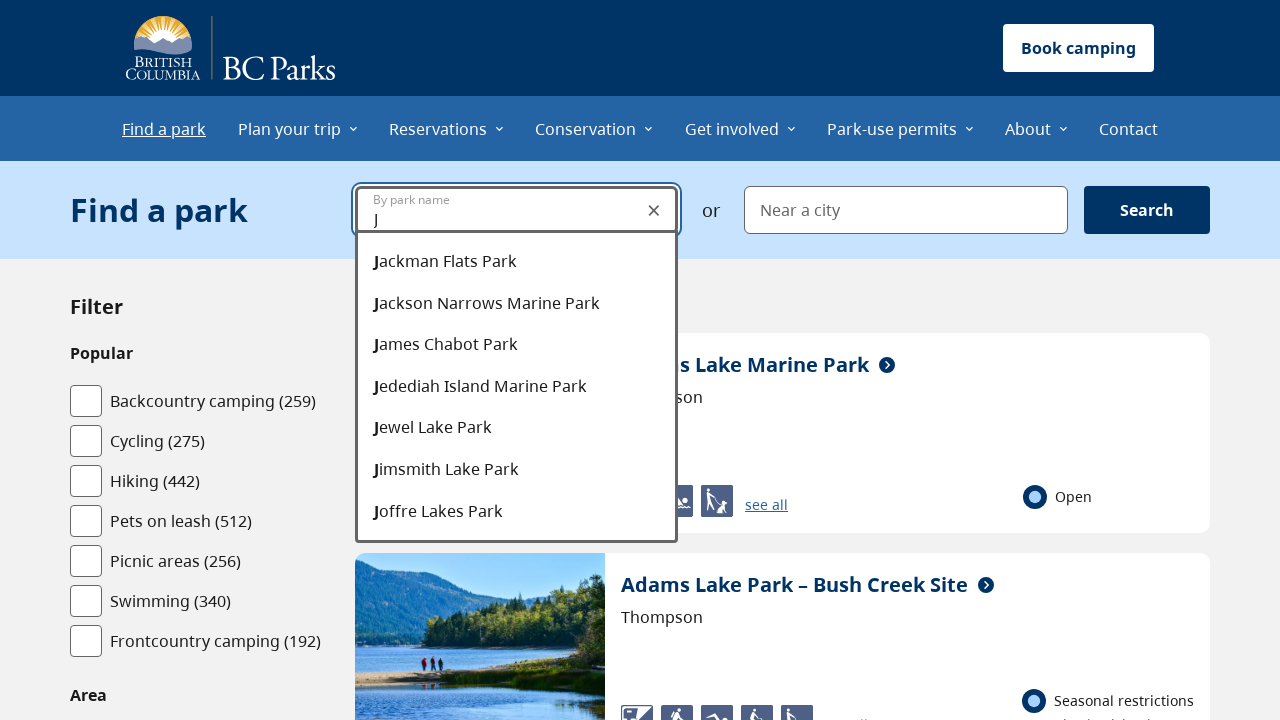